Tests clicking on the "Get started free" link by moving to the element and clicking it

Starting URL: https://www.browserstack.com/

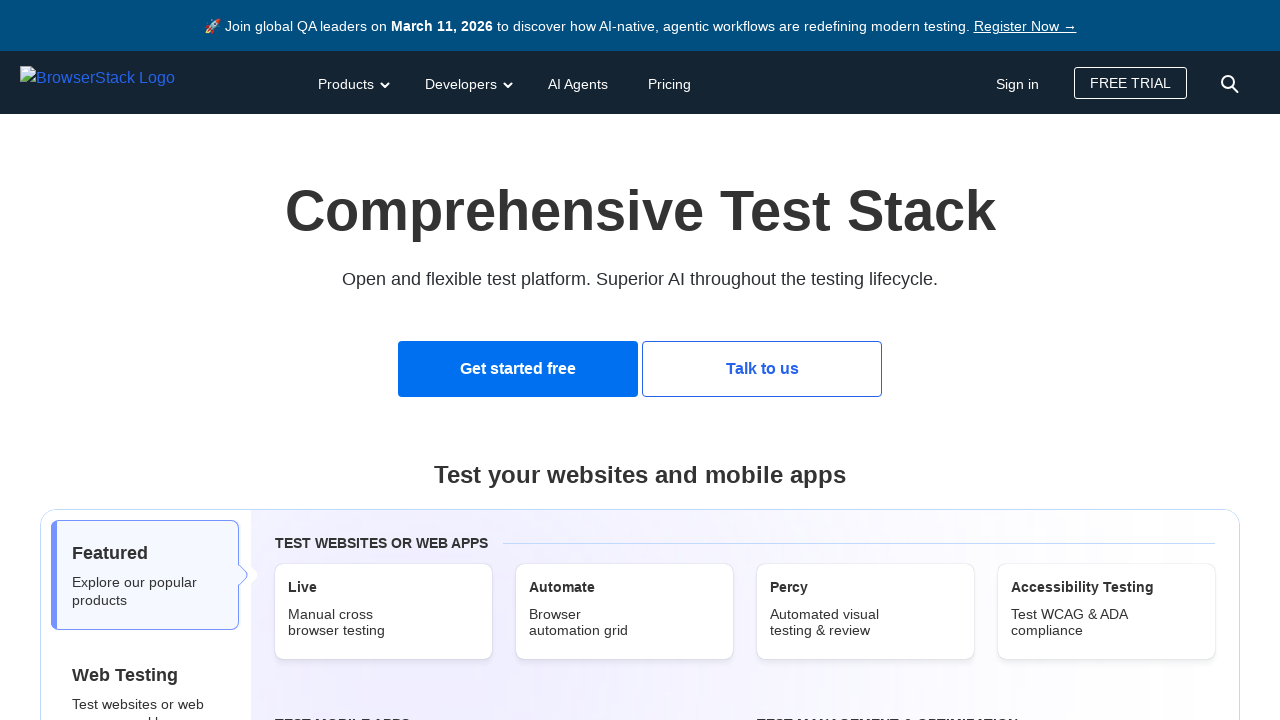

Clicked on the 'Get started free' link at (518, 369) on text=Get started free
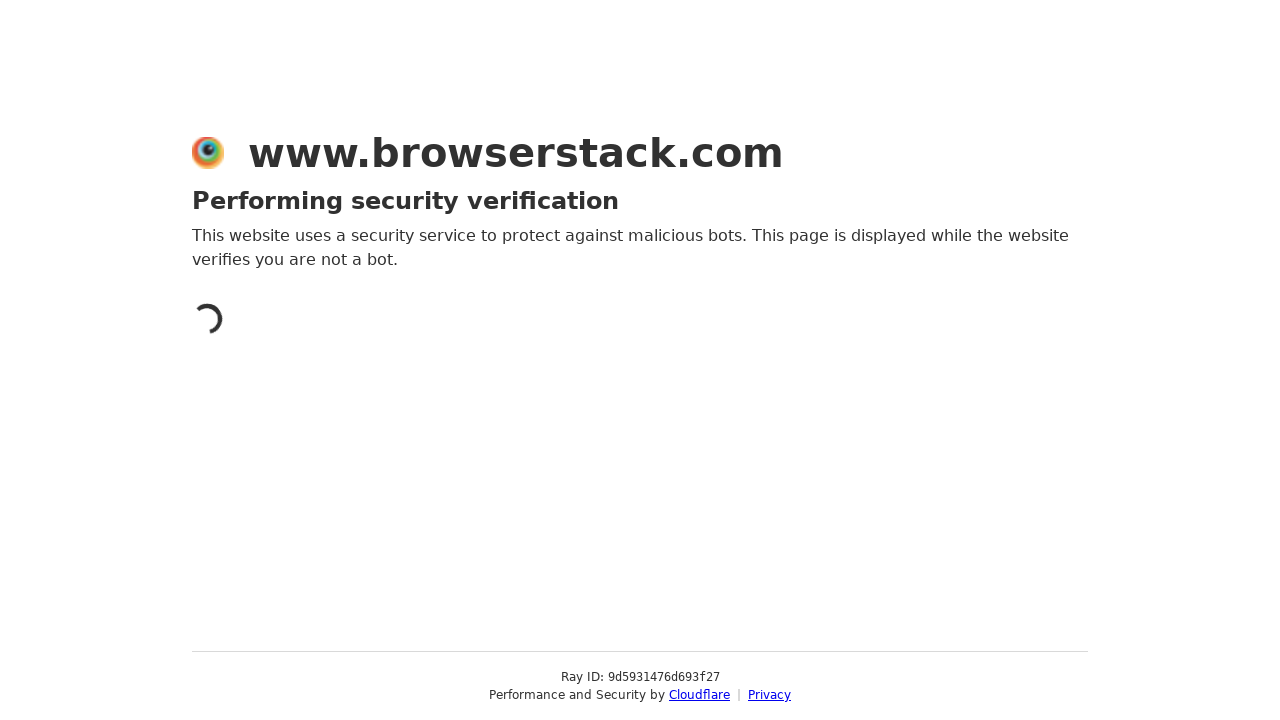

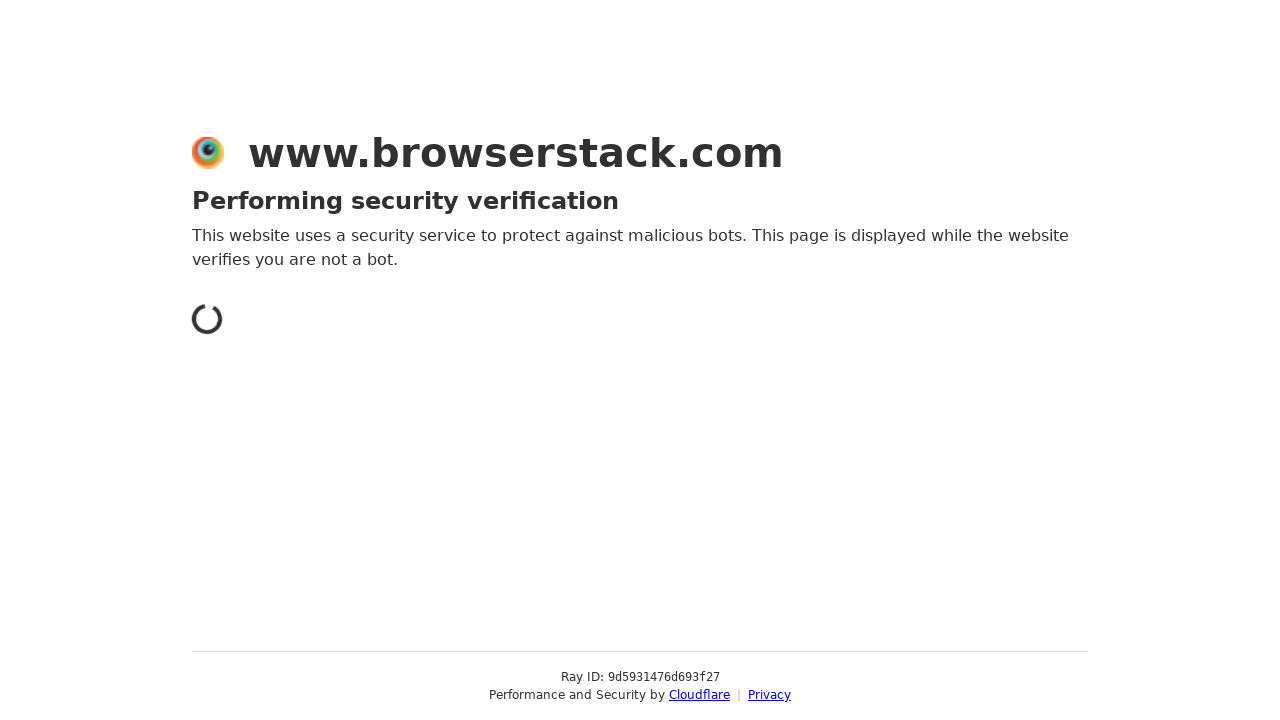